Navigates to the Modern Tester XPath Diner practice page

Starting URL: https://seleniumui.moderntester.pl/xpath-diner/index.html

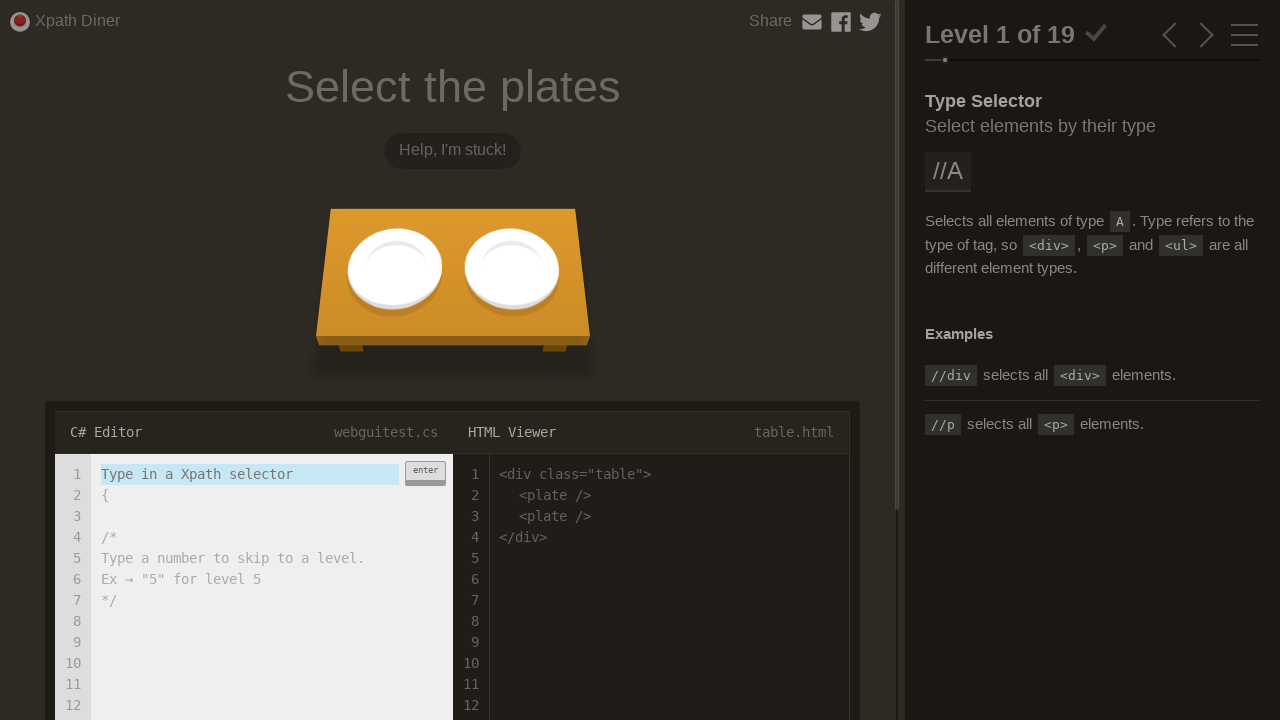

Navigated to Modern Tester XPath Diner practice page
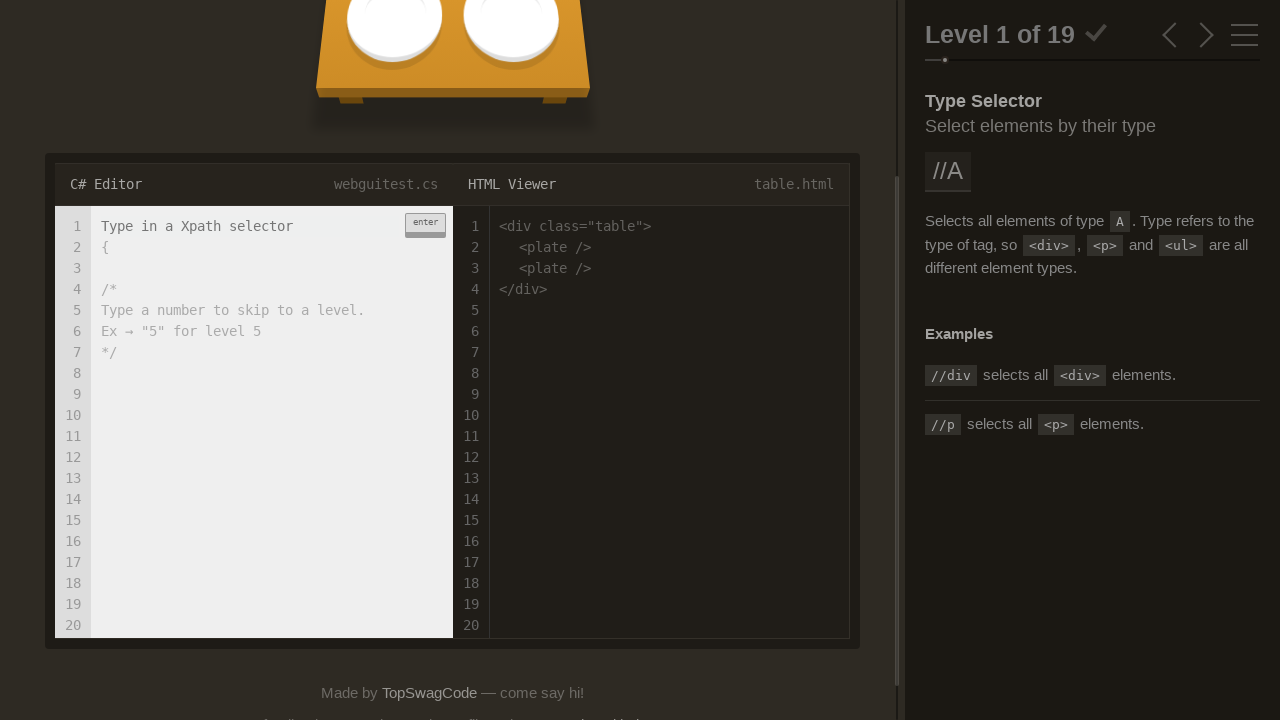

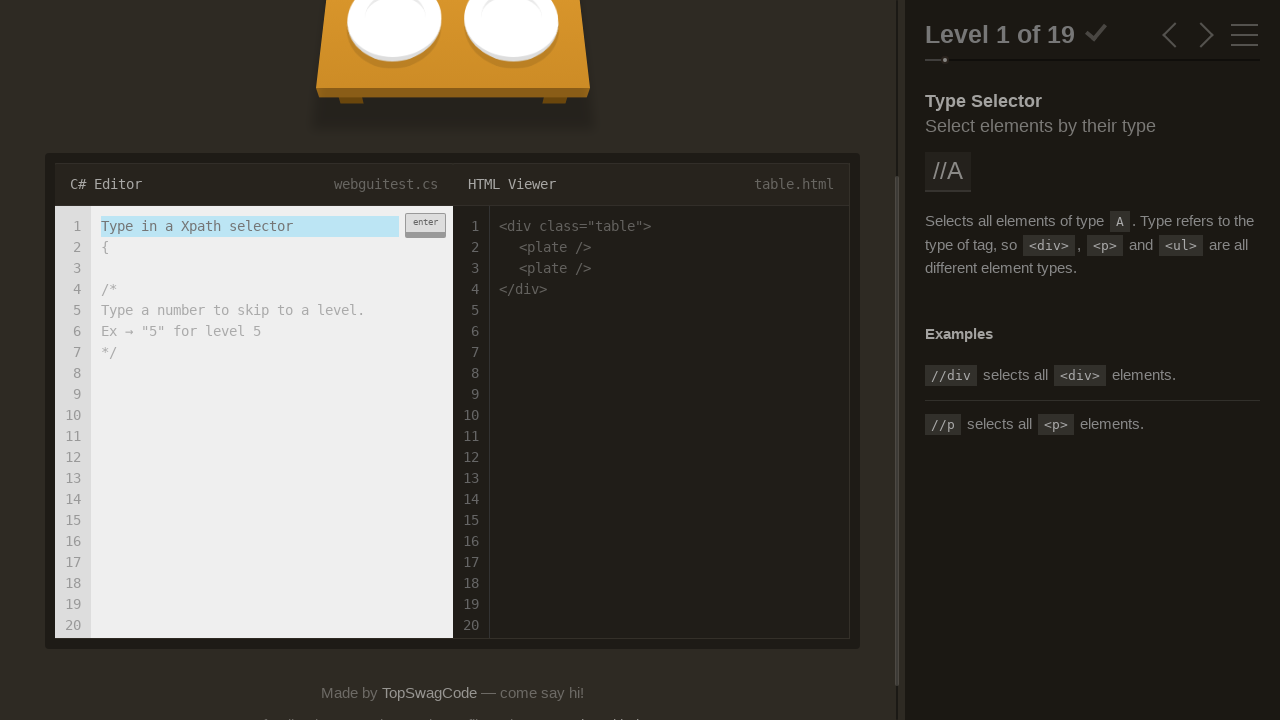